Tests navigation to Classic App room by clicking on the room name button

Starting URL: https://ancabota09.wixsite.com/intern

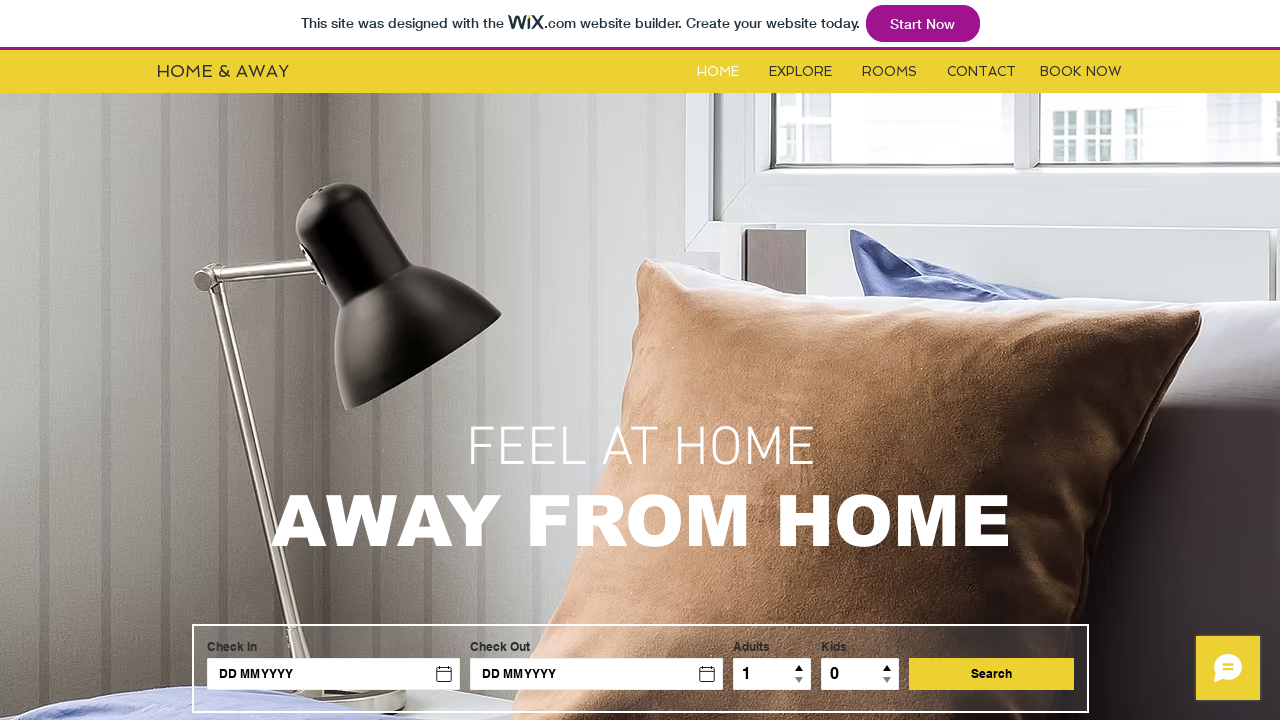

Clicked on Rooms button at (890, 72) on #i6kl732v2label
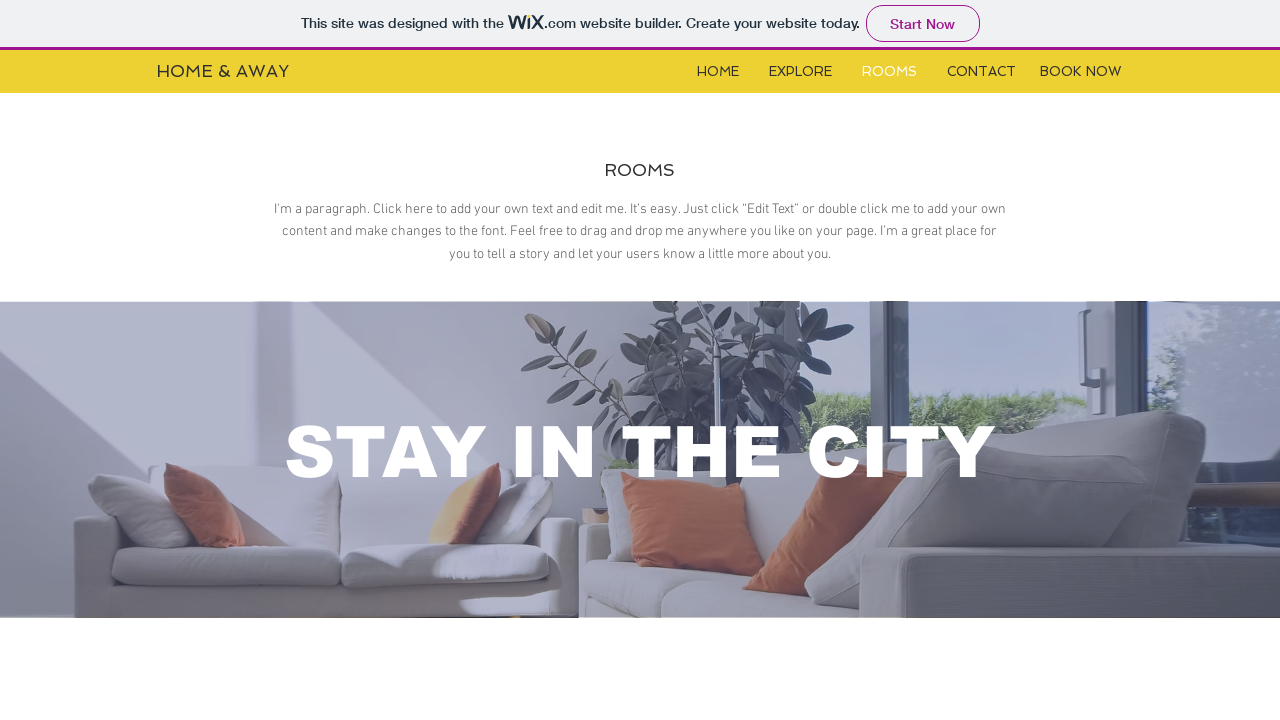

Located and switched to iframe
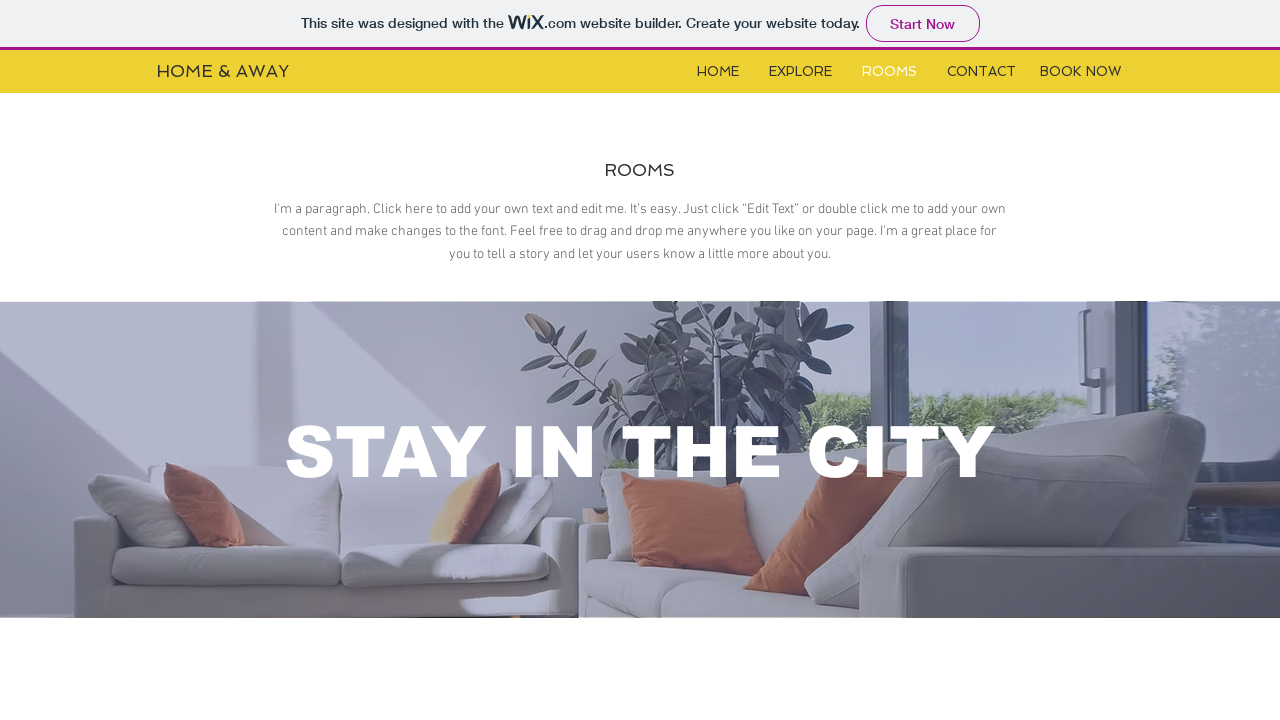

Clicked on Classic App room name button to navigate to Classic App room at (720, 360) on .nKphmK >> nth=0 >> internal:control=enter-frame >> xpath=//*[@id="content"]/div
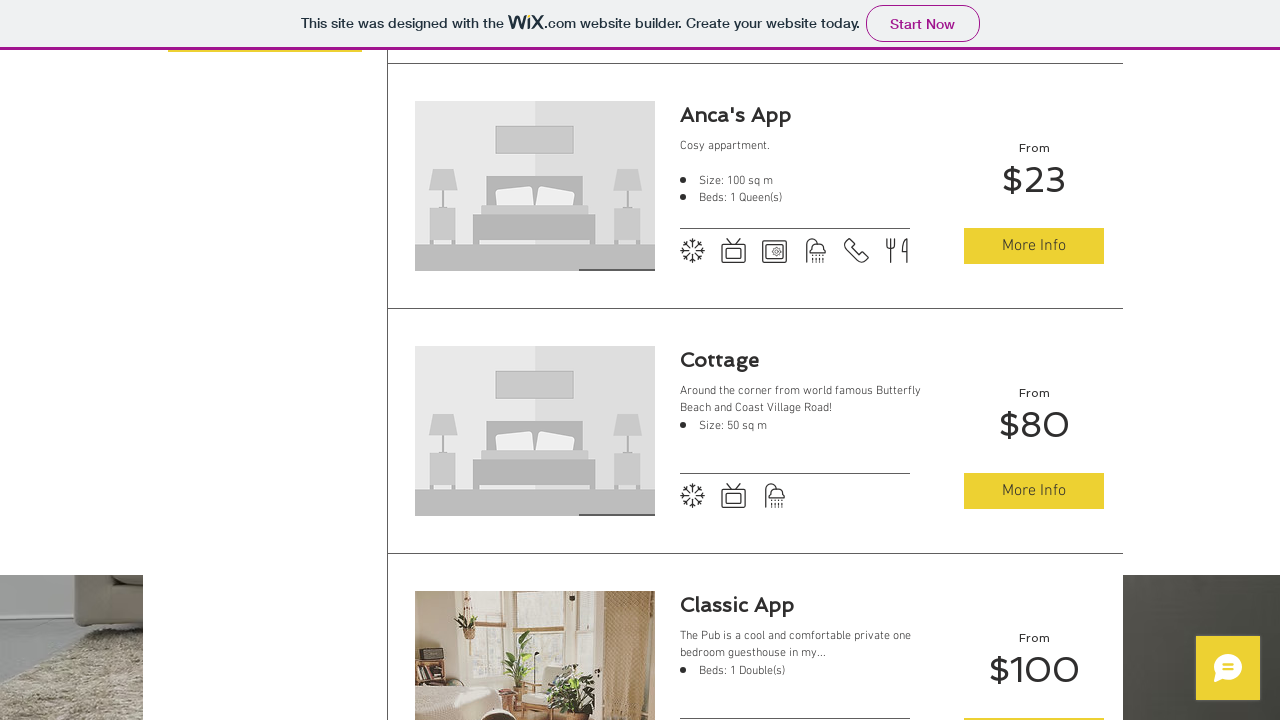

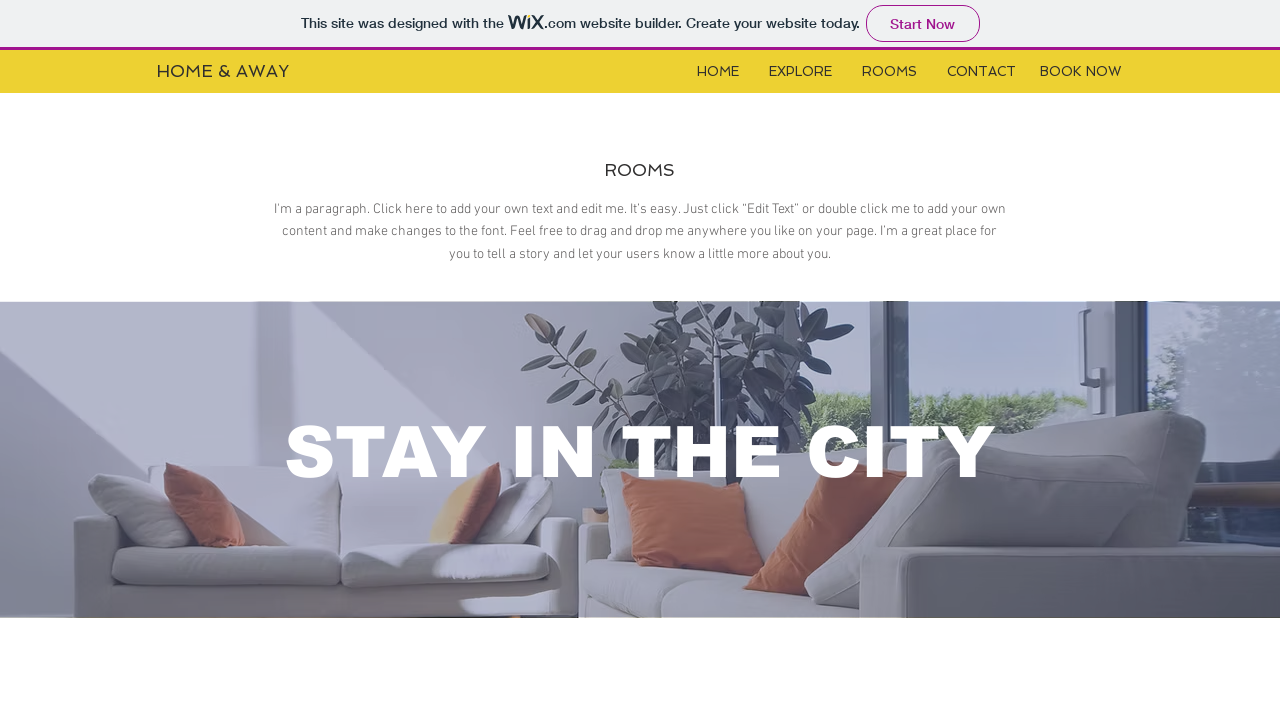